Tests a slider widget on DemoQA by scrolling to the slider element and manipulating its value using JavaScript to set it to 50.

Starting URL: https://demoqa.com/slider

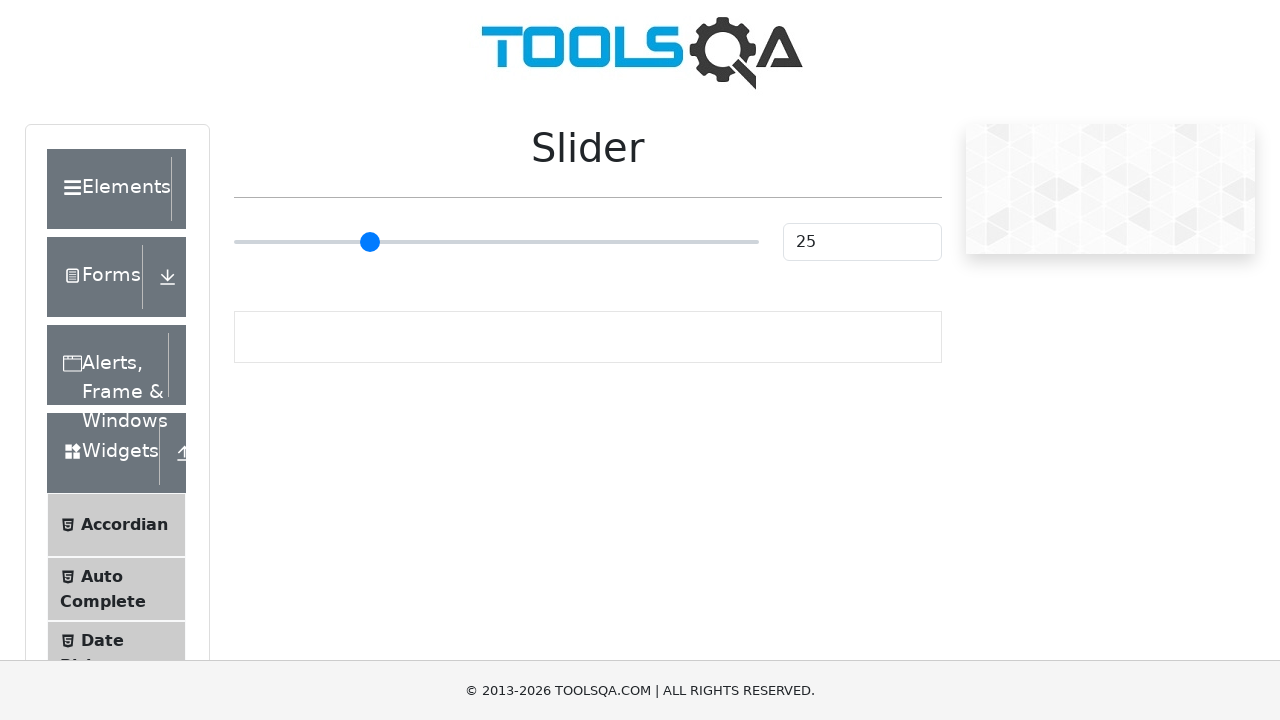

Scrolled down 250 pixels to make slider visible
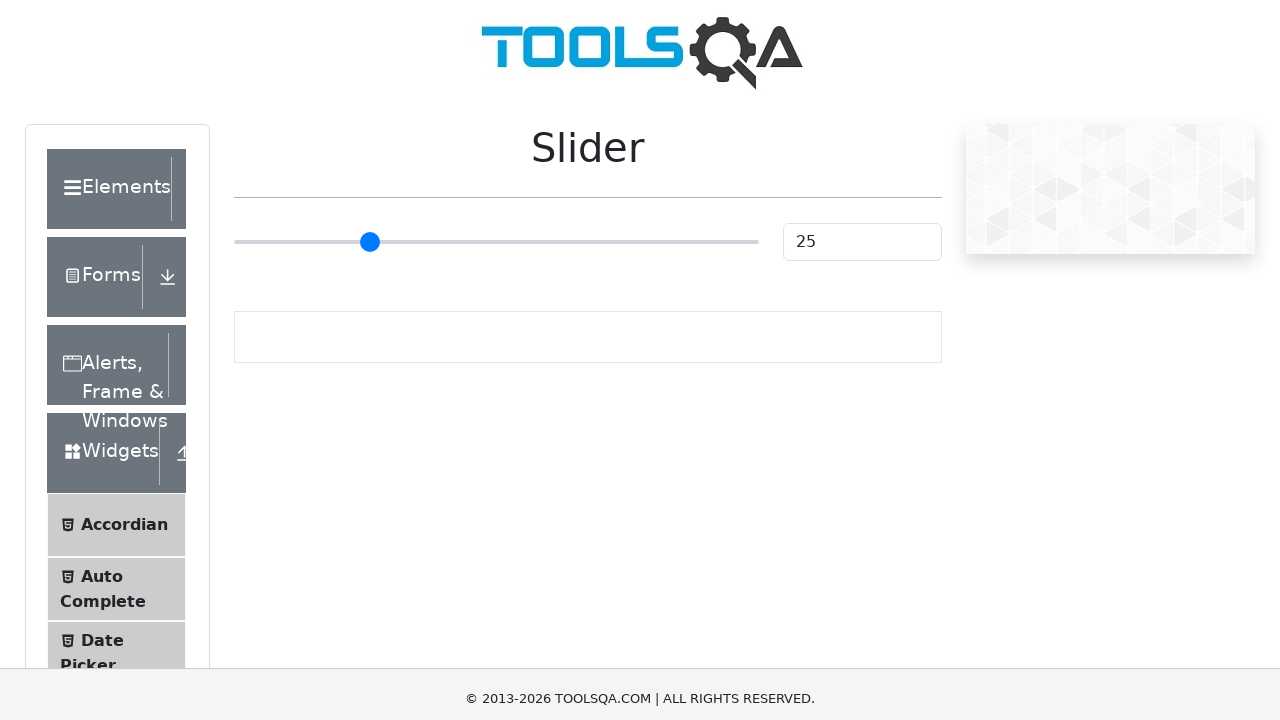

Waited for slider heading to be visible
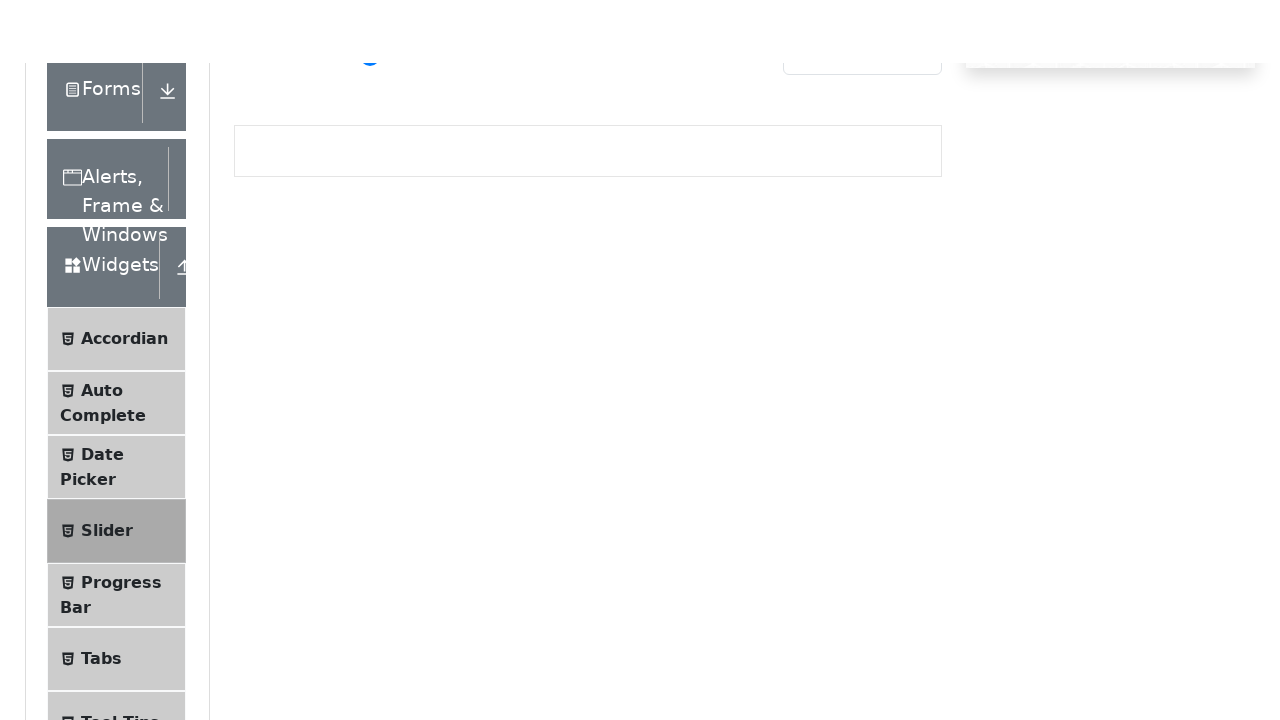

Filled slider input with value 50 on input.range-slider
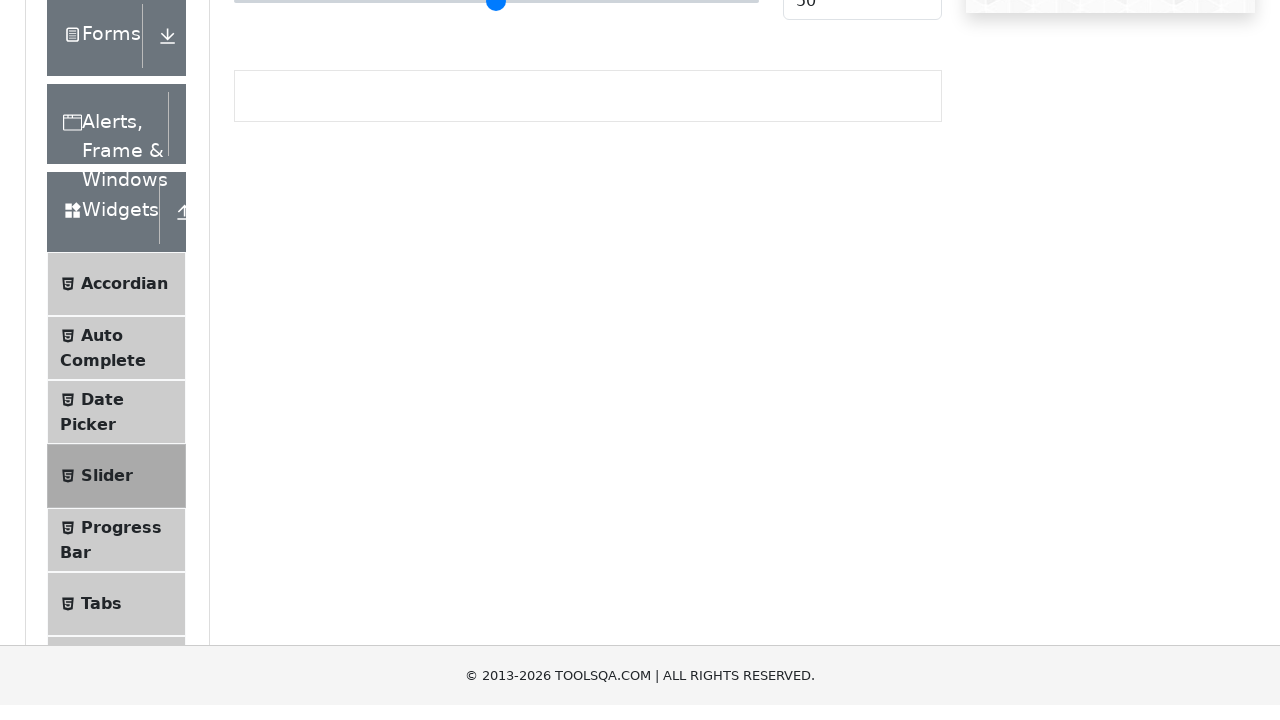

Used JavaScript to set slider value to 50 and dispatch input/change events
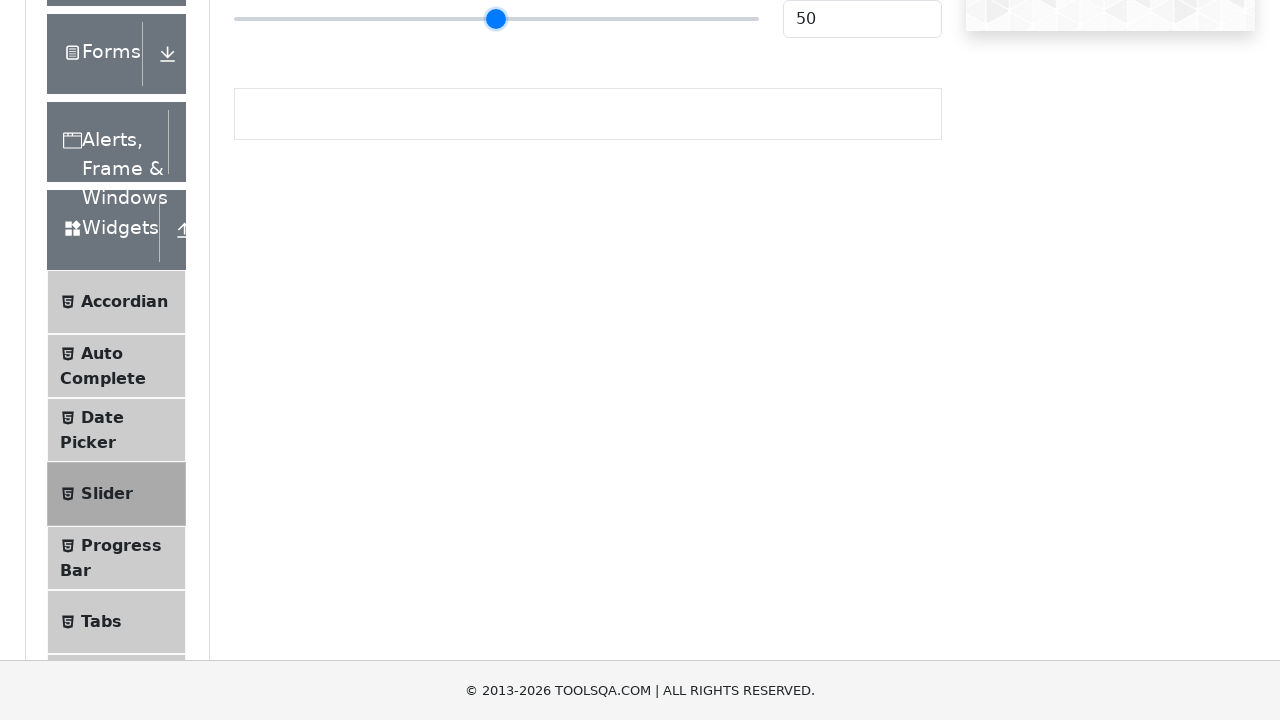

Waited 1000ms to see the slider result
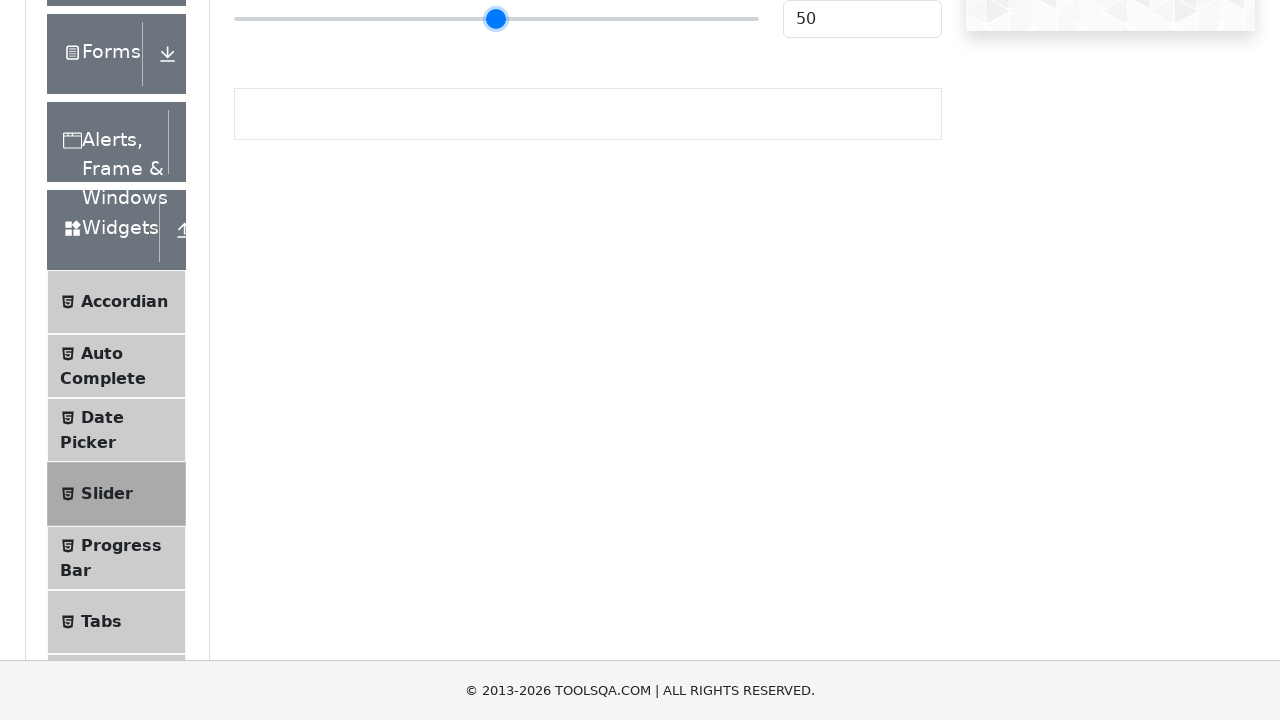

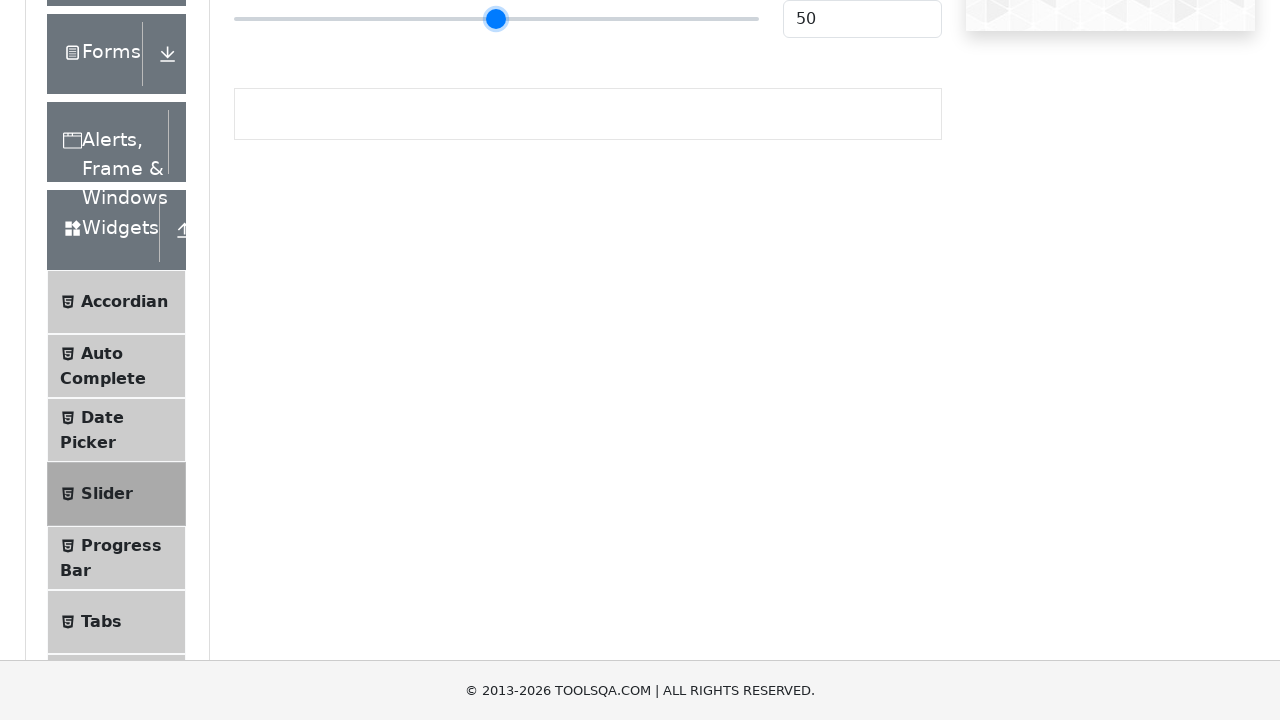